Tests window handling by clicking a link that opens a new window, switching to it, and verifying content in the new window

Starting URL: https://the-internet.herokuapp.com/windows

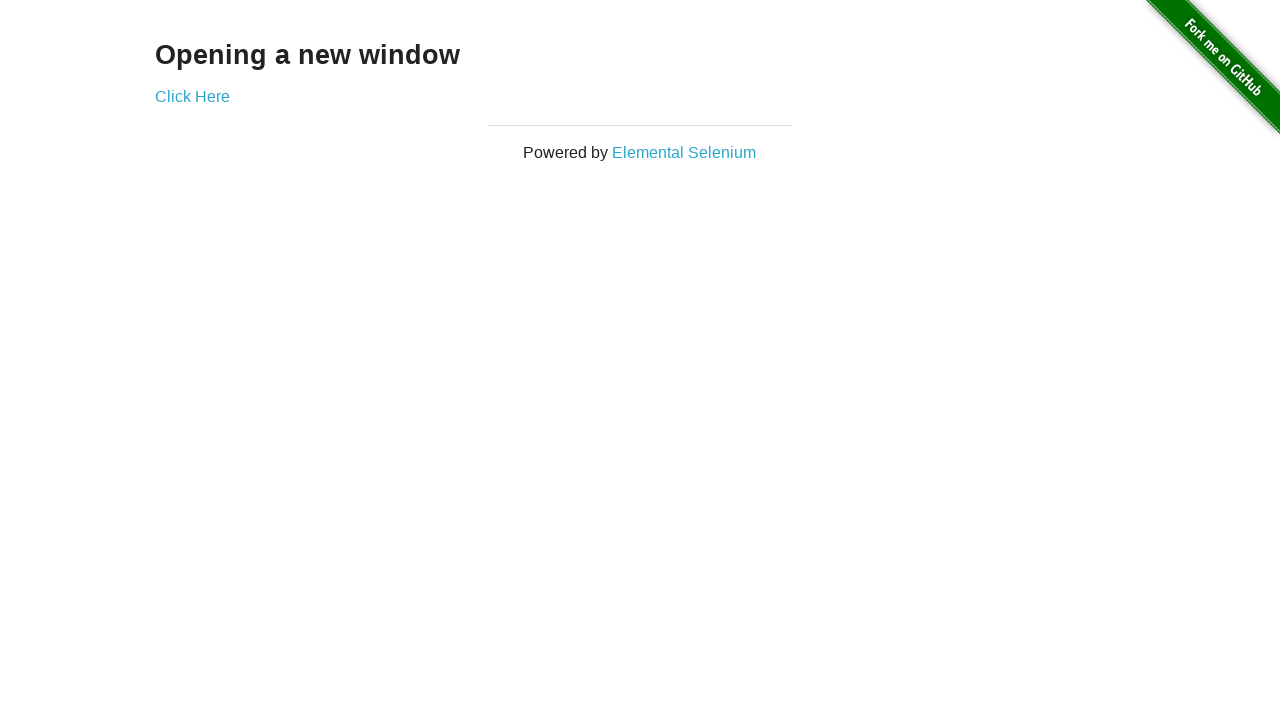

Clicked 'Click Here' link to open new window at (192, 96) on xpath=//a[.='Click Here']
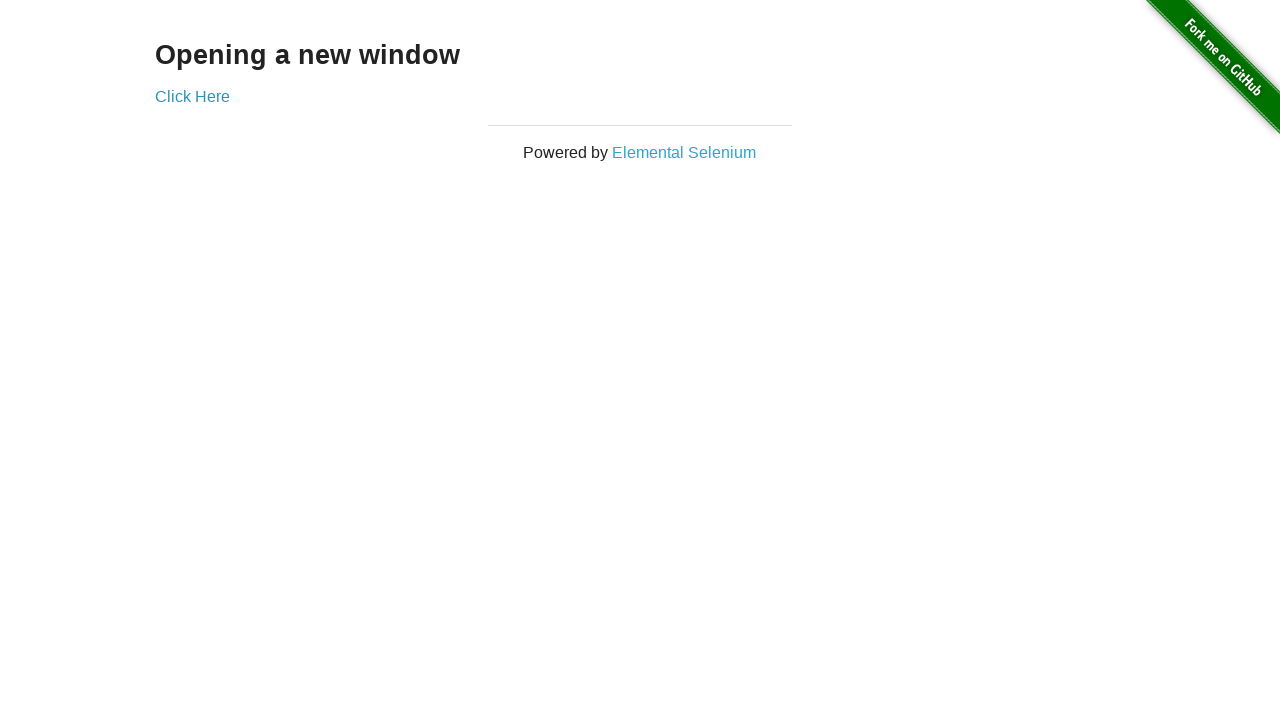

Switched to newly opened window
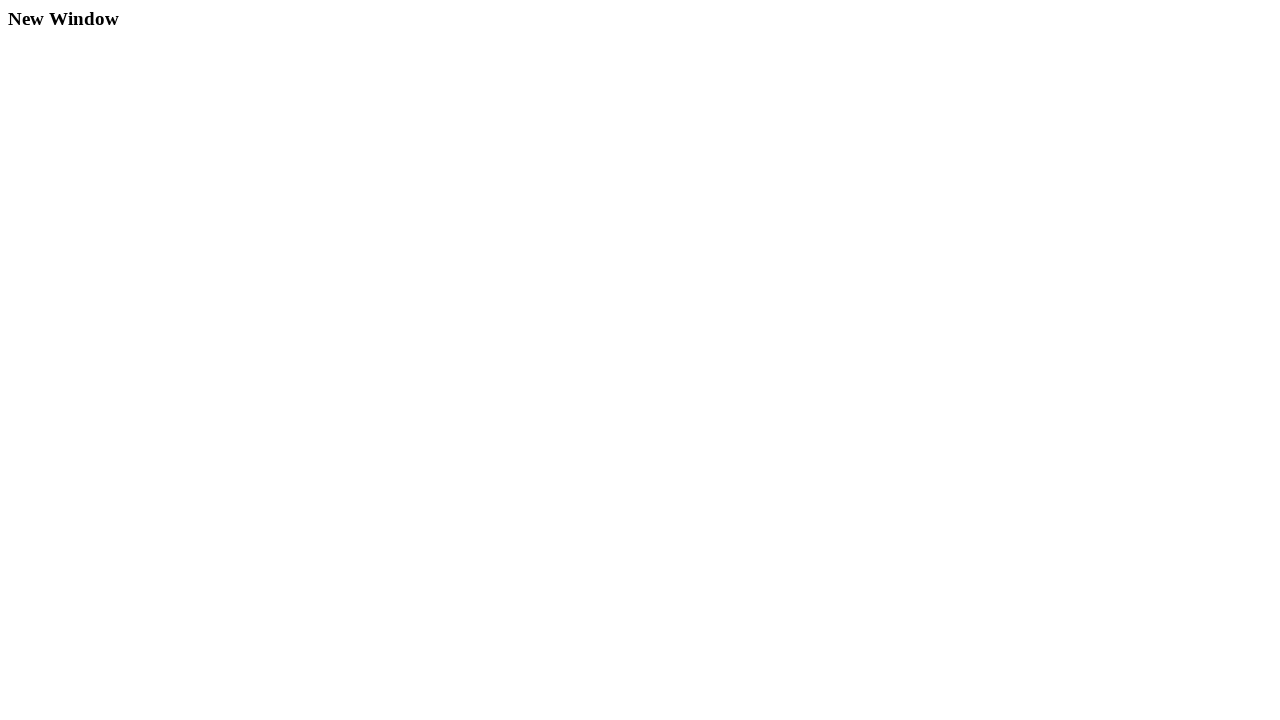

Waited for h3 element to load in new window
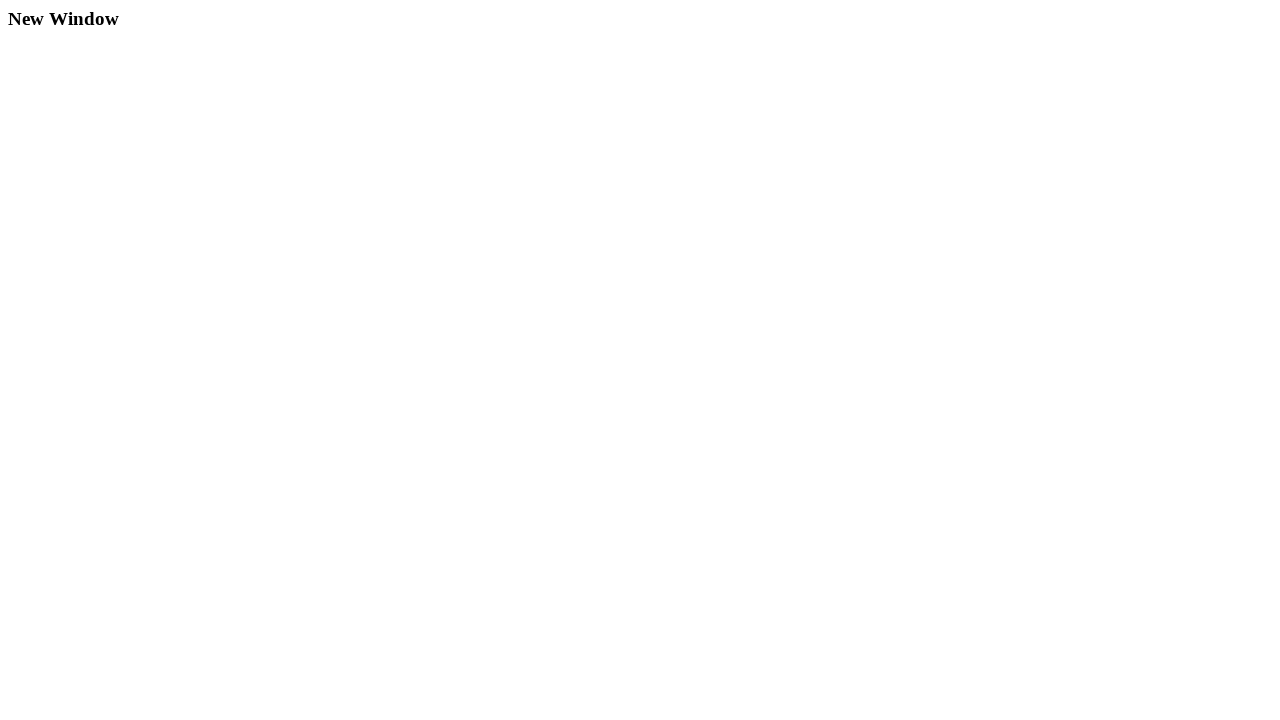

Retrieved h3 text content: 'New Window'
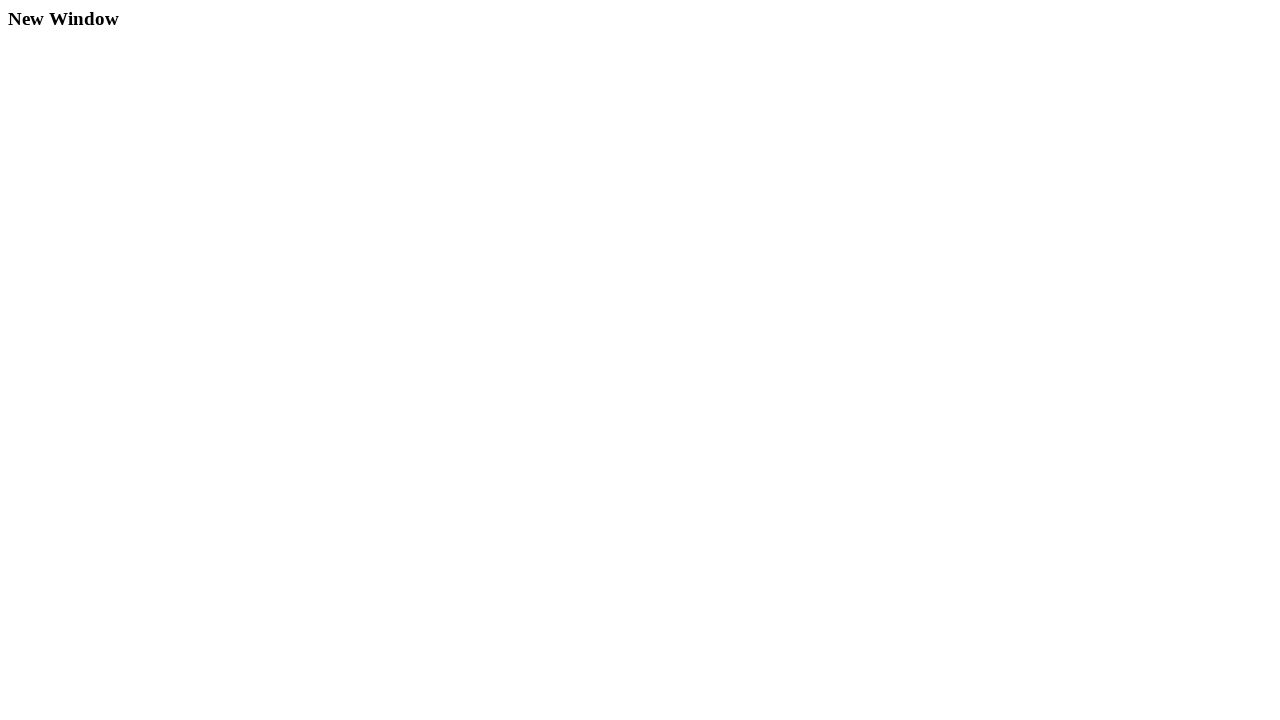

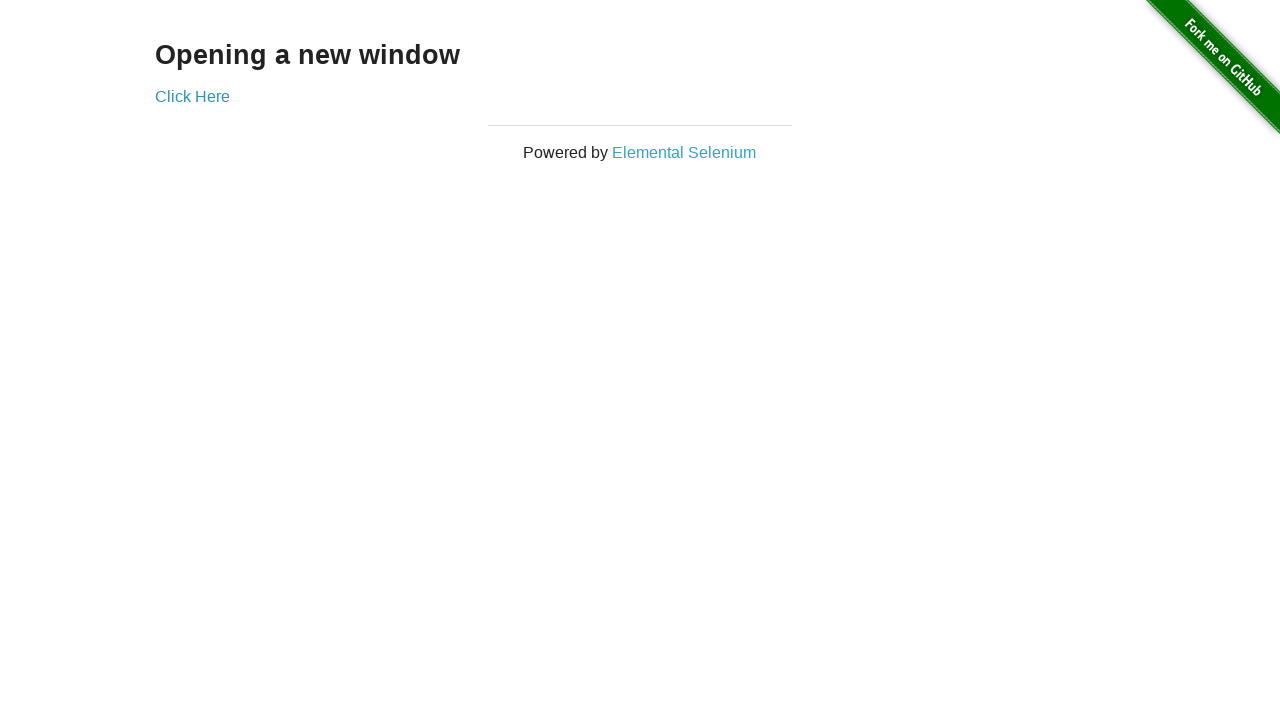